Tests a registration form by filling in login and password fields, agreeing to terms, and submitting the form

Starting URL: https://victoretc.github.io/selenium_waits/

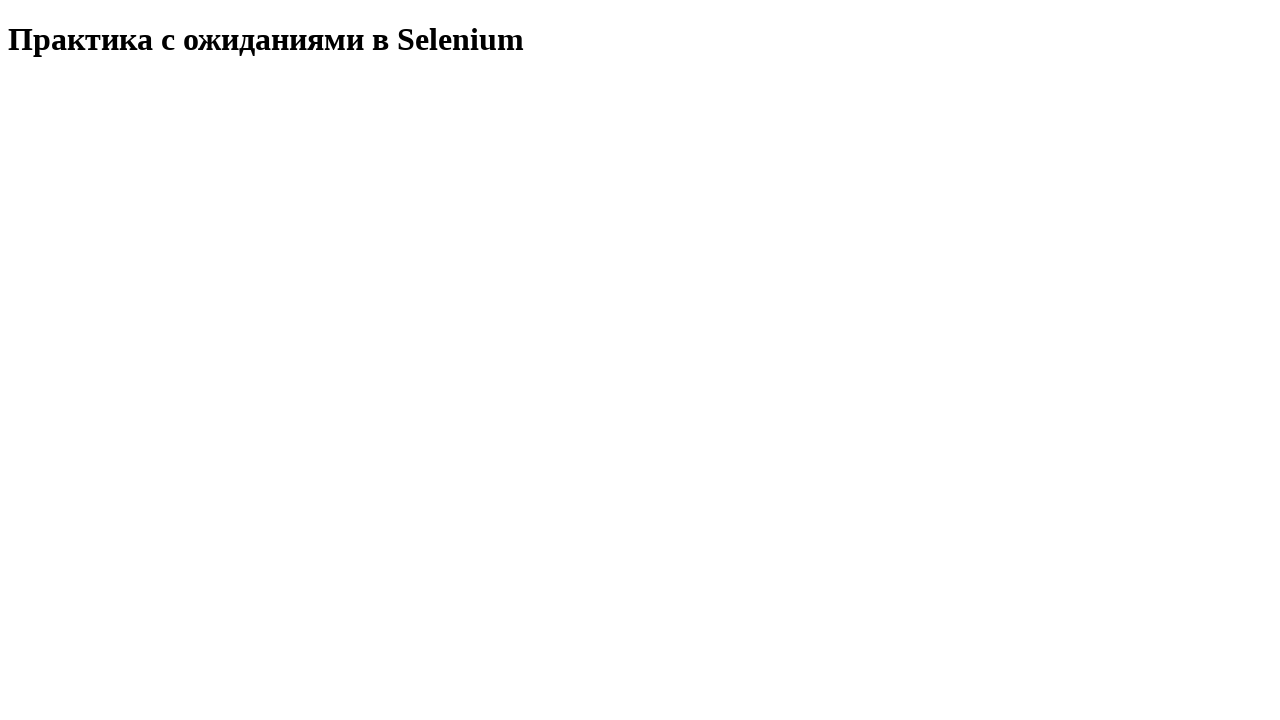

Page header loaded and became visible
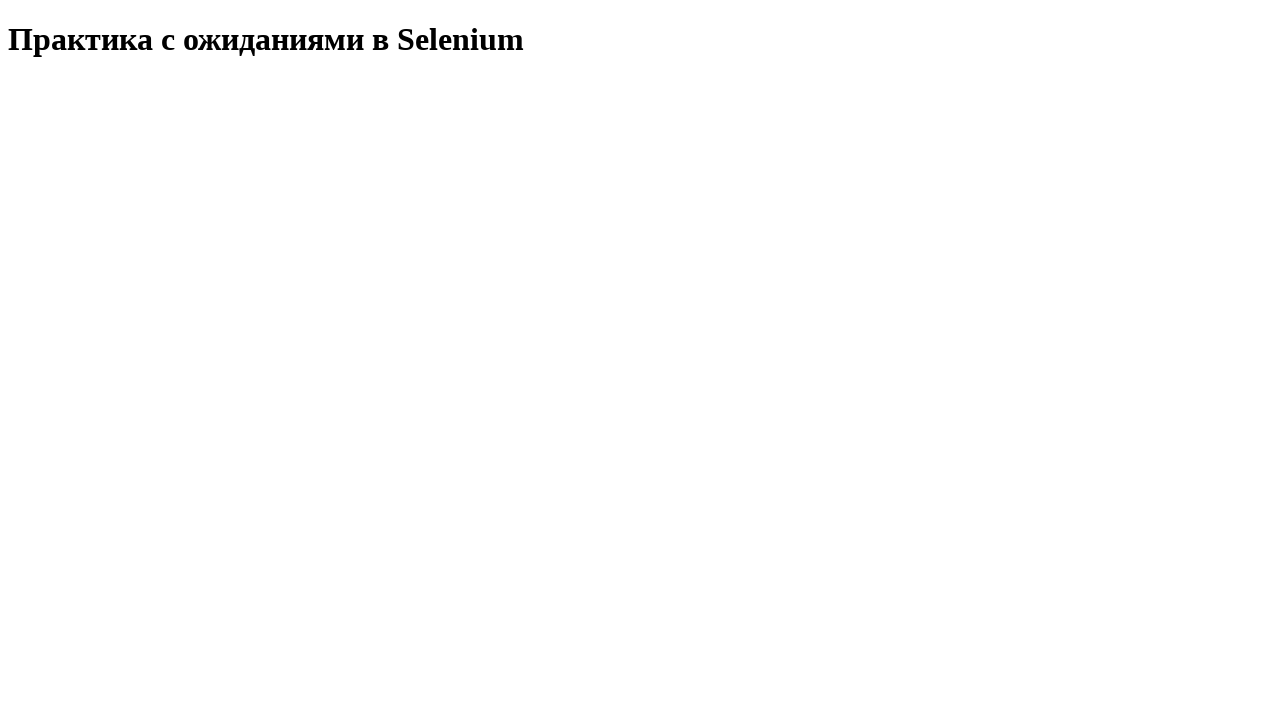

Clicked start test button at (80, 90) on #startTest
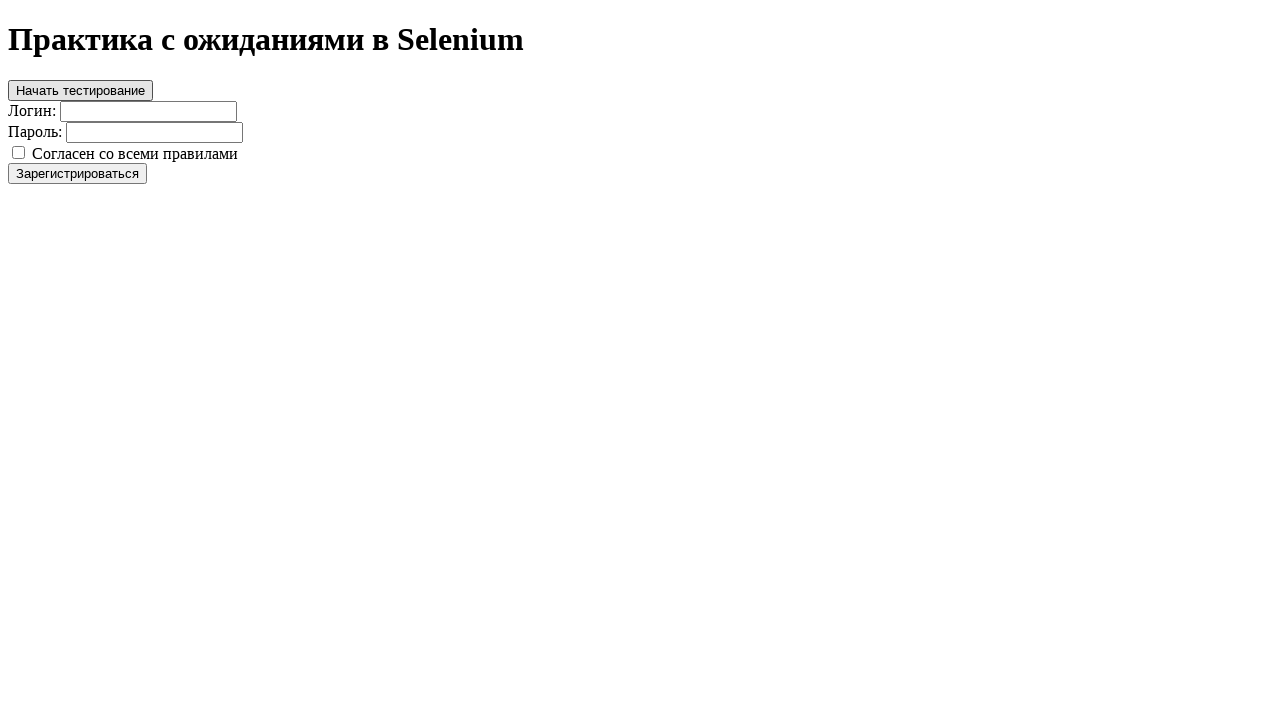

Filled login field with 'testuser123' on #login
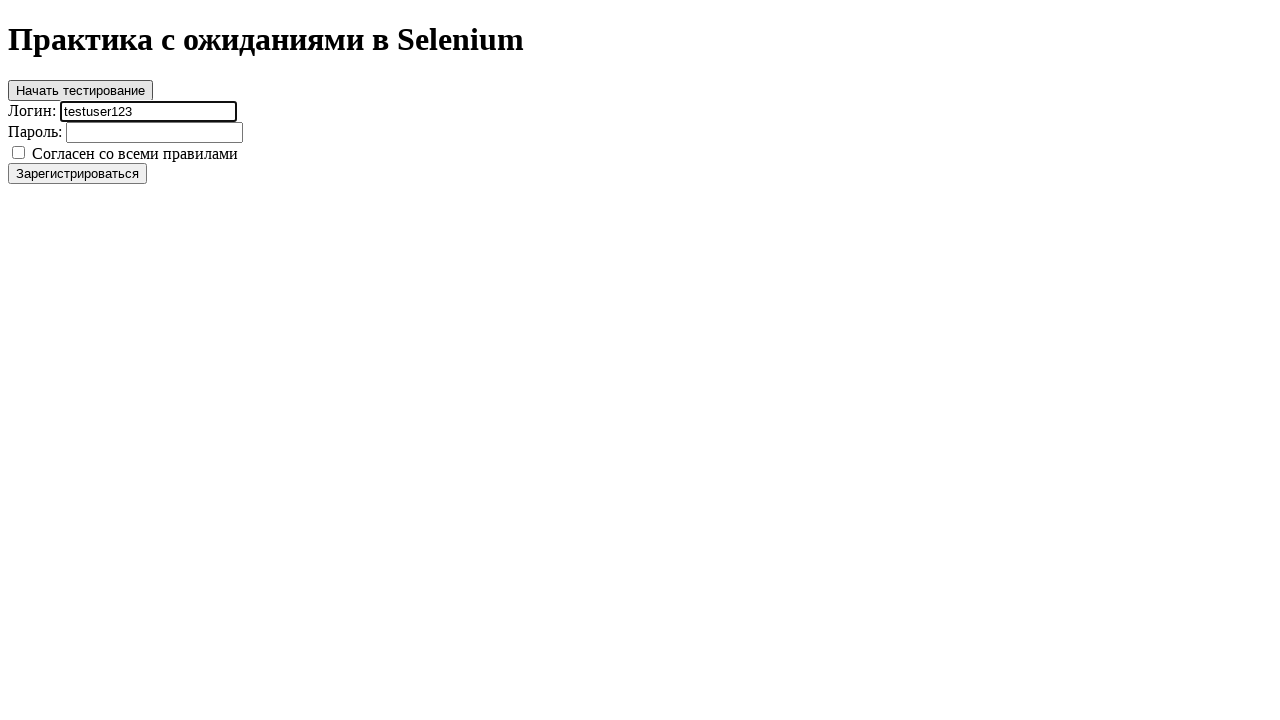

Filled password field with 'testpass456' on #password
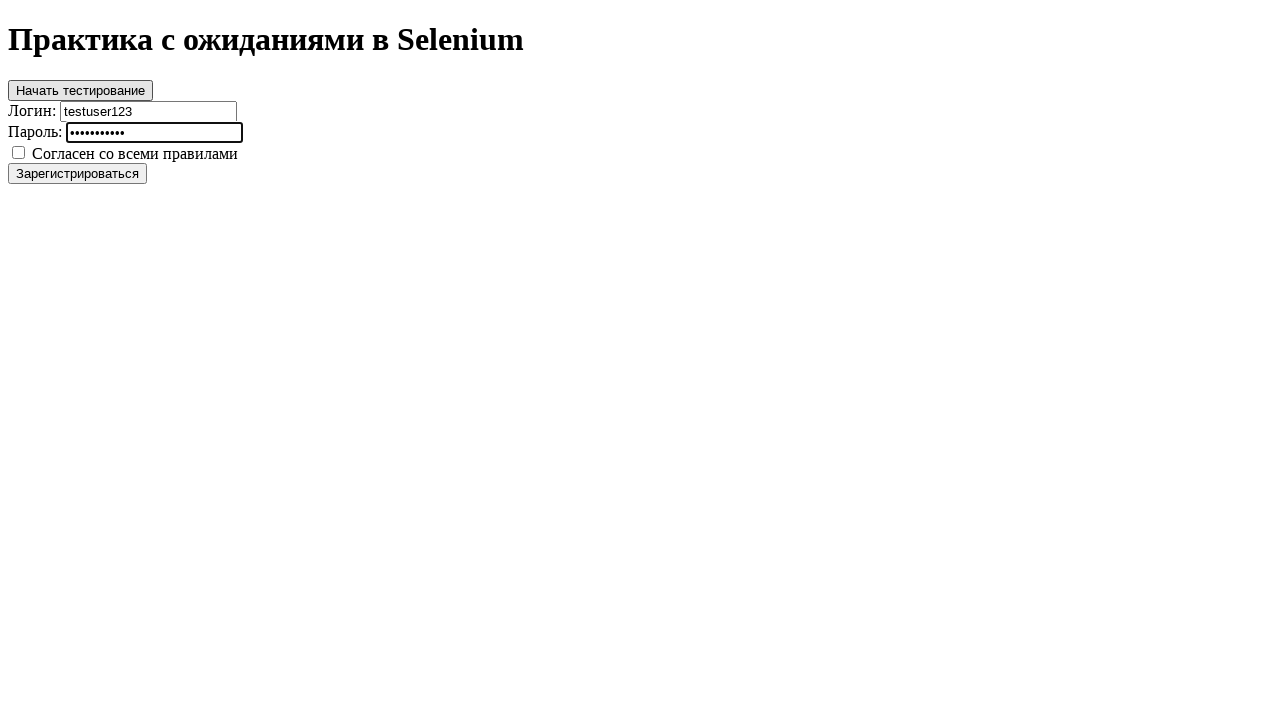

Checked agreement checkbox at (18, 152) on #agree
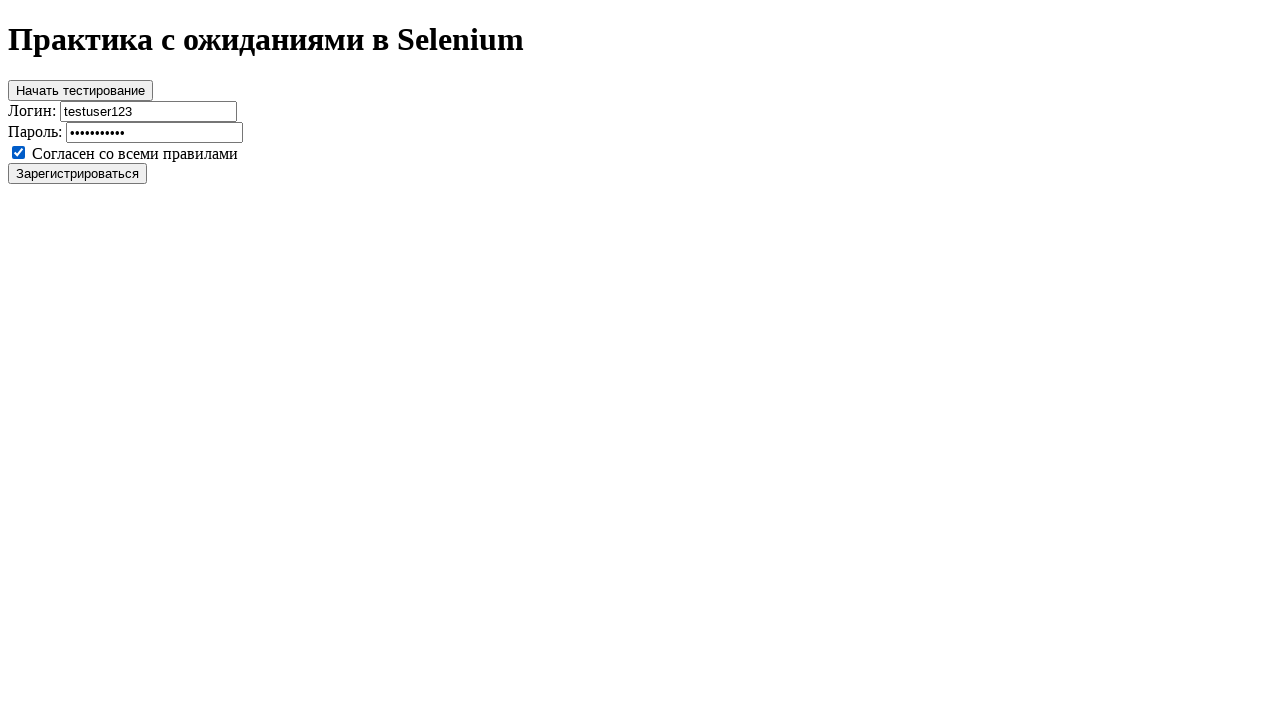

Clicked registration button at (78, 173) on text=Зарегистрироваться
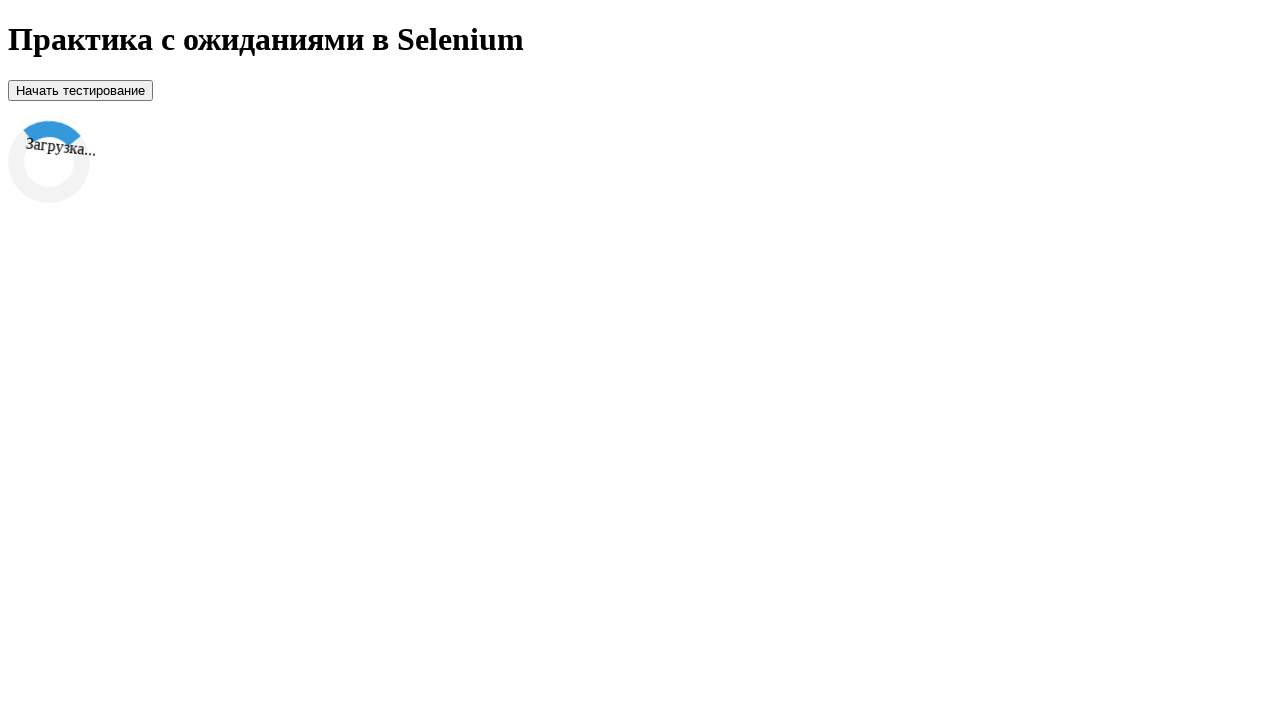

Loading indicator appeared
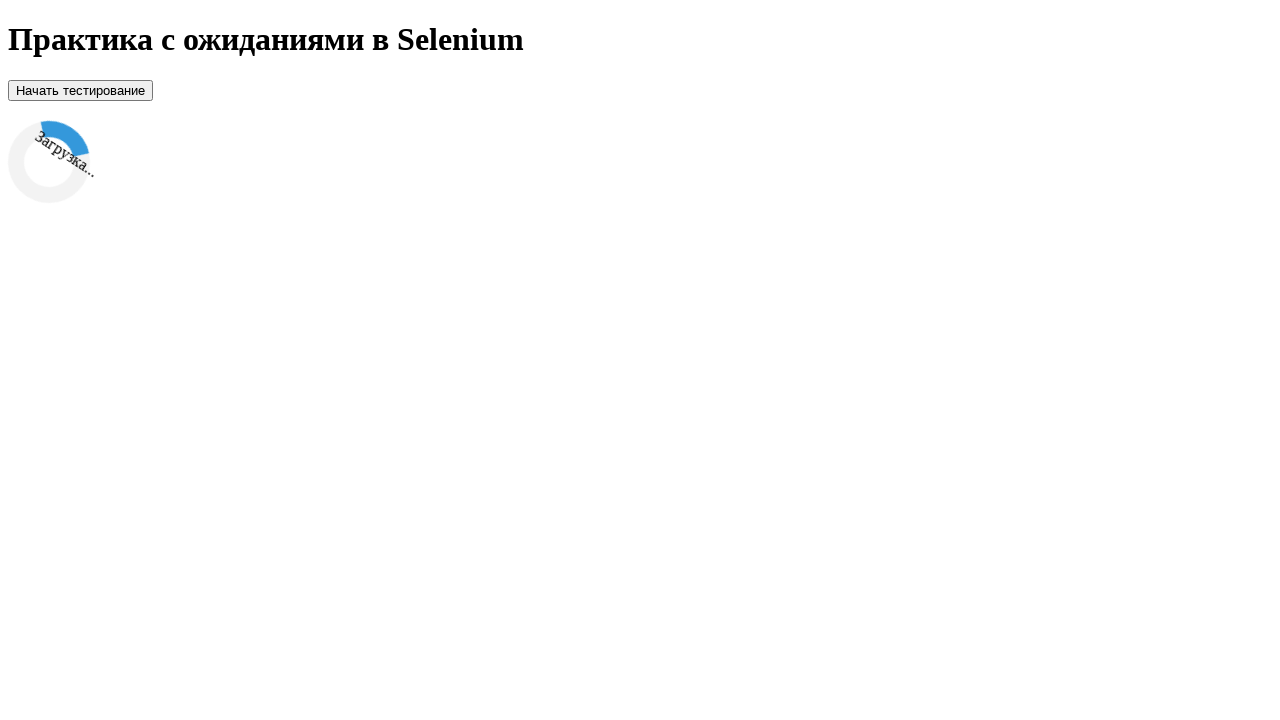

Registration success message displayed
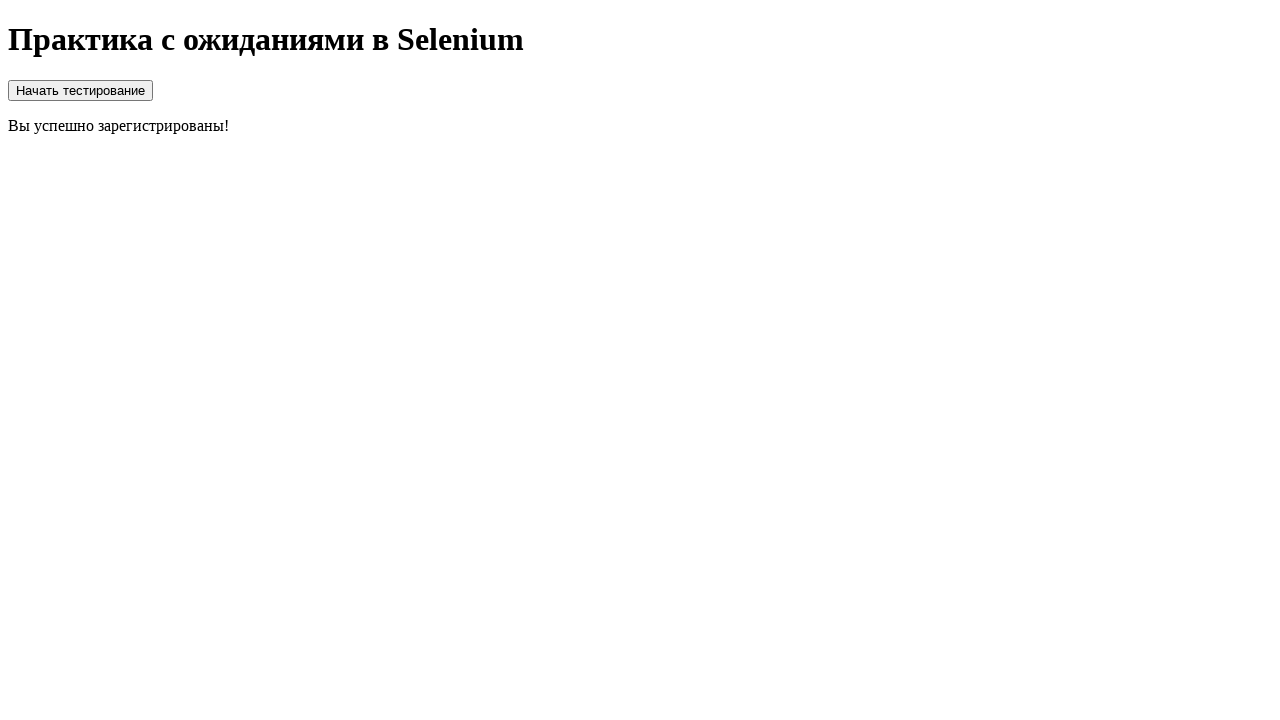

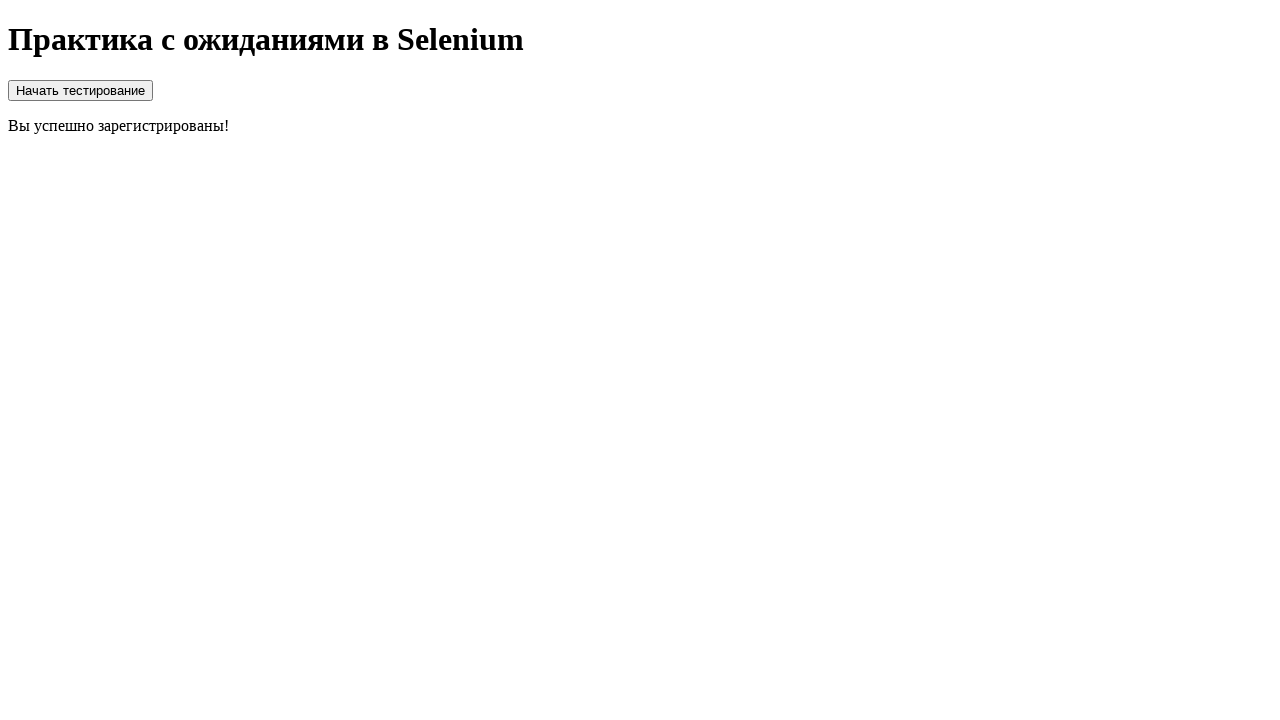